Tests mouse input events including left click, double click, and right click actions on an interactive element, then verifies the active side changes after each action.

Starting URL: https://v1.training-support.net/selenium/input-events

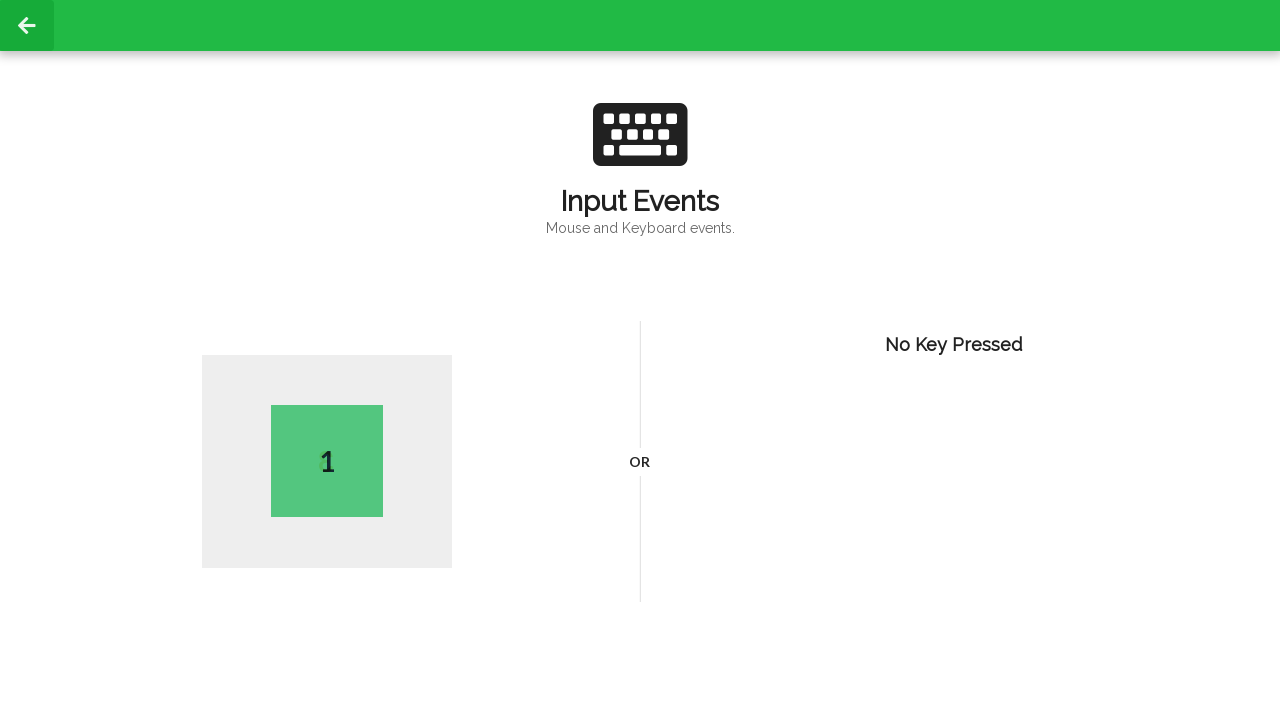

Performed left click action on the interactive element at coordinates (400, 300) at (400, 300)
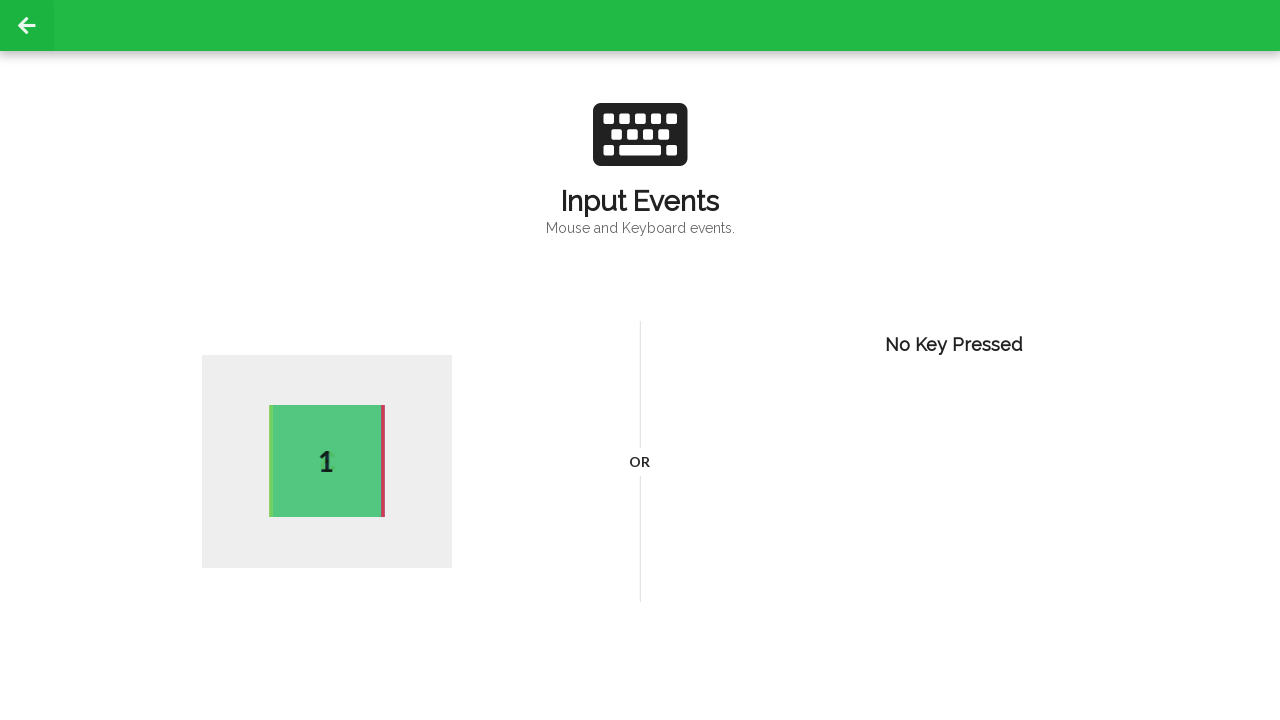

Verified active side element is present after left click
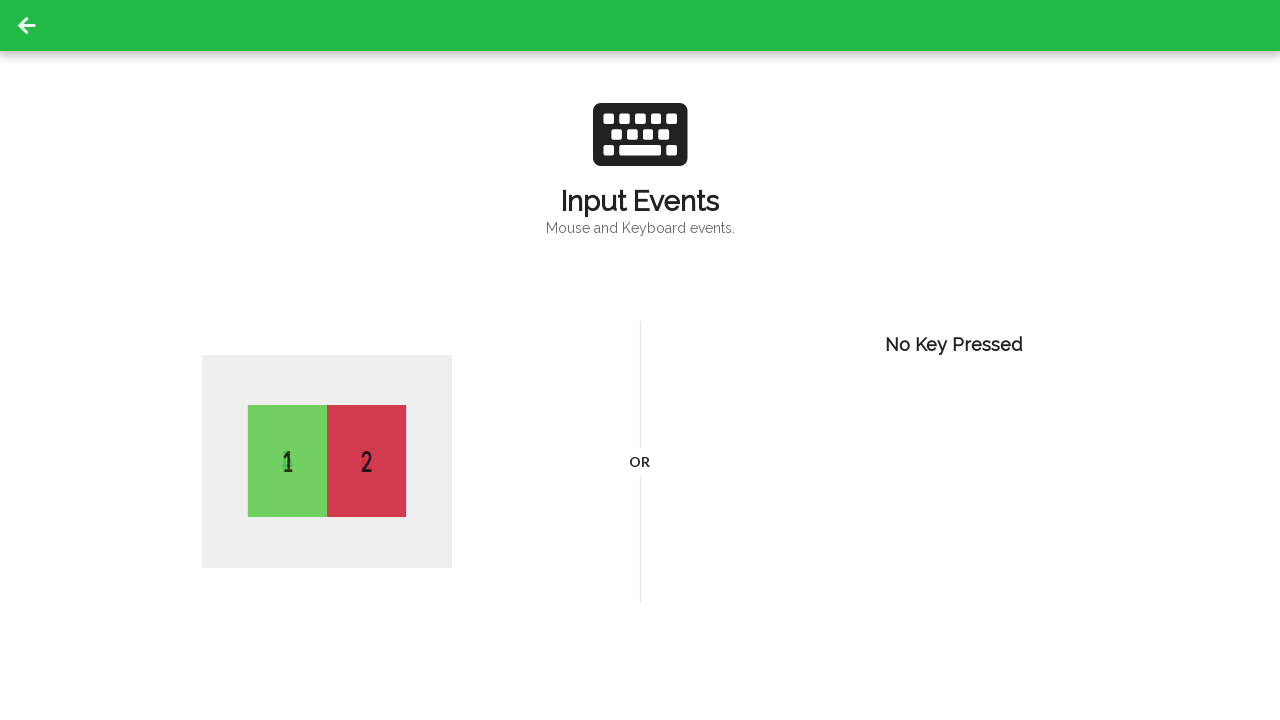

Performed double click action on the interactive element at coordinates (400, 300)
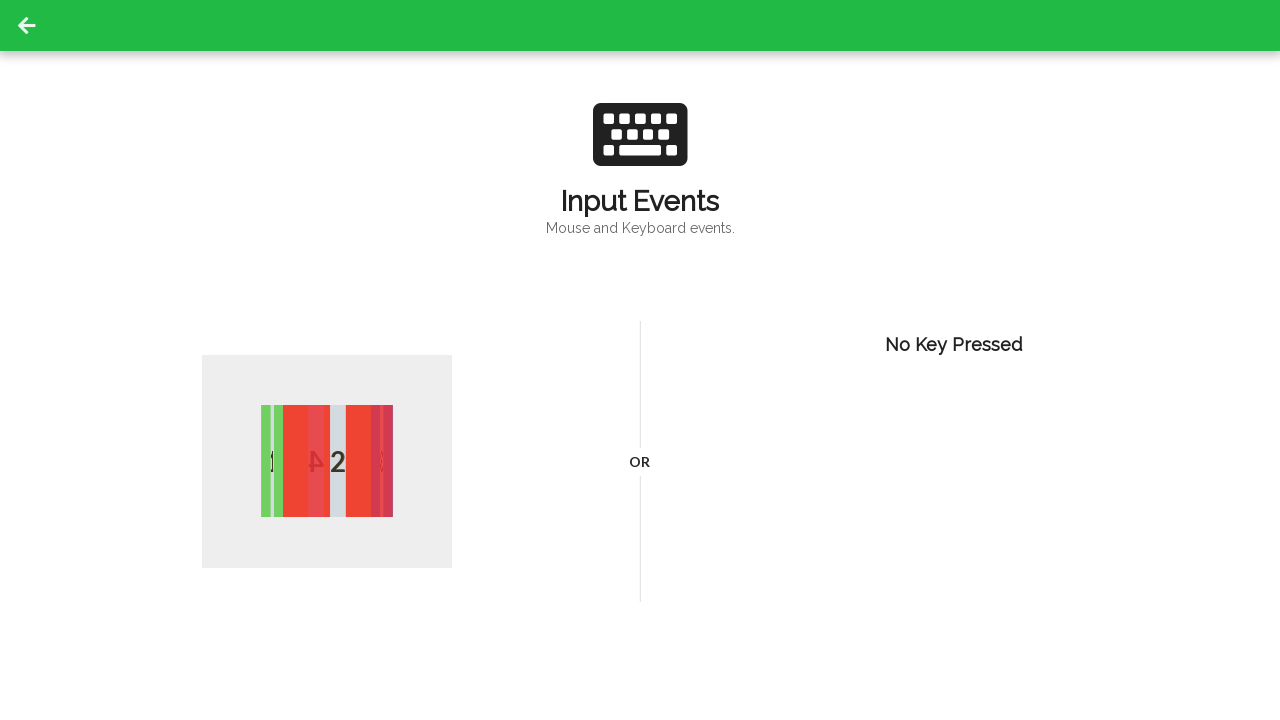

Verified active side element updated after double click
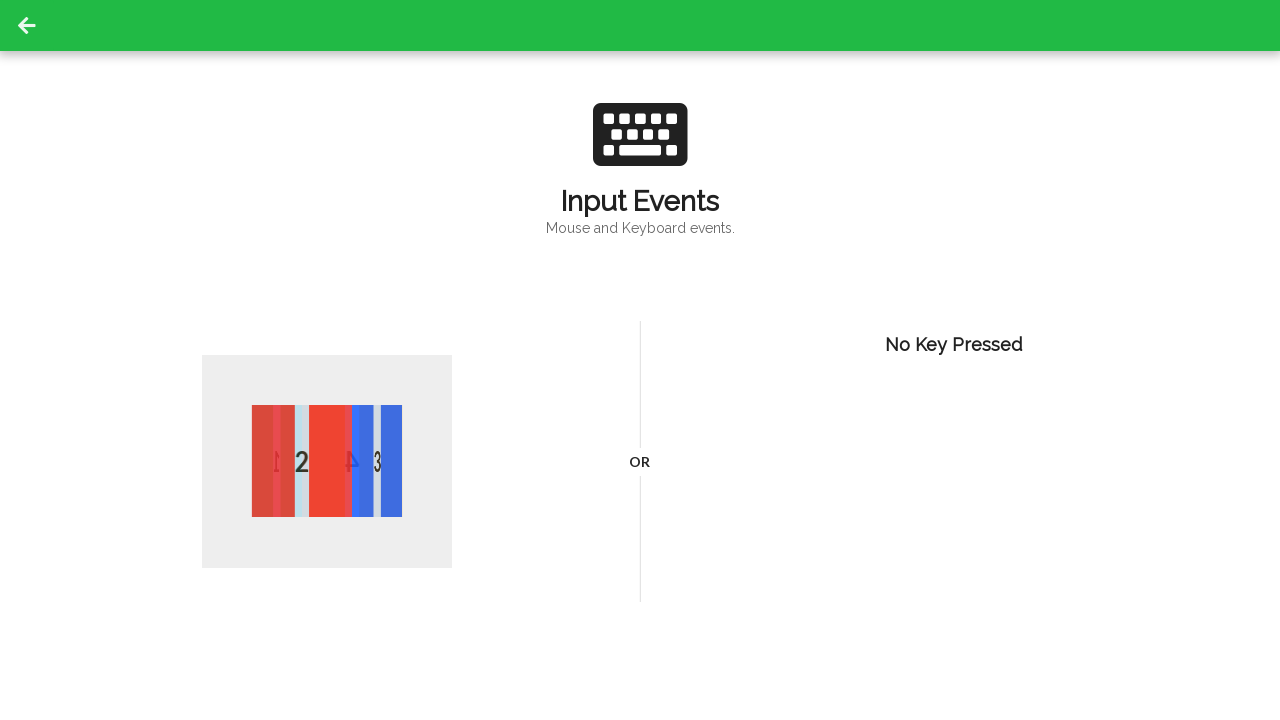

Performed right click (context click) action on the interactive element at coordinates (400, 300) at (400, 300)
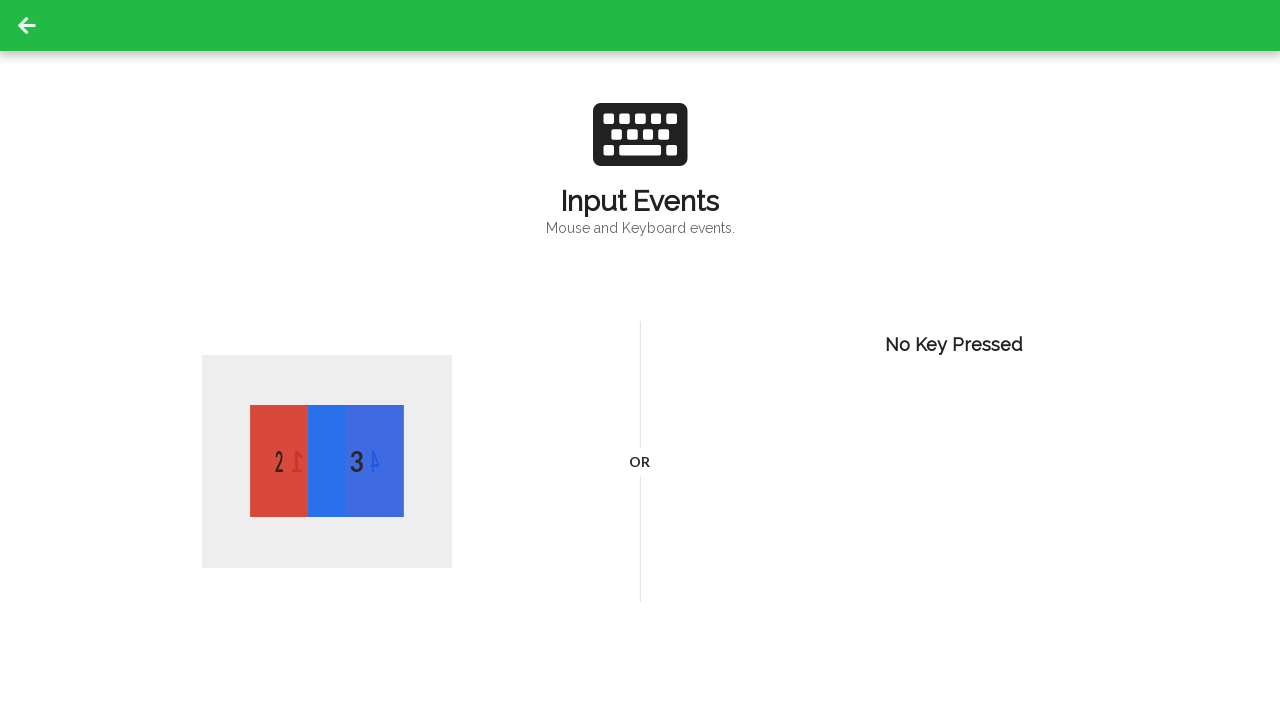

Verified active side element updated after right click
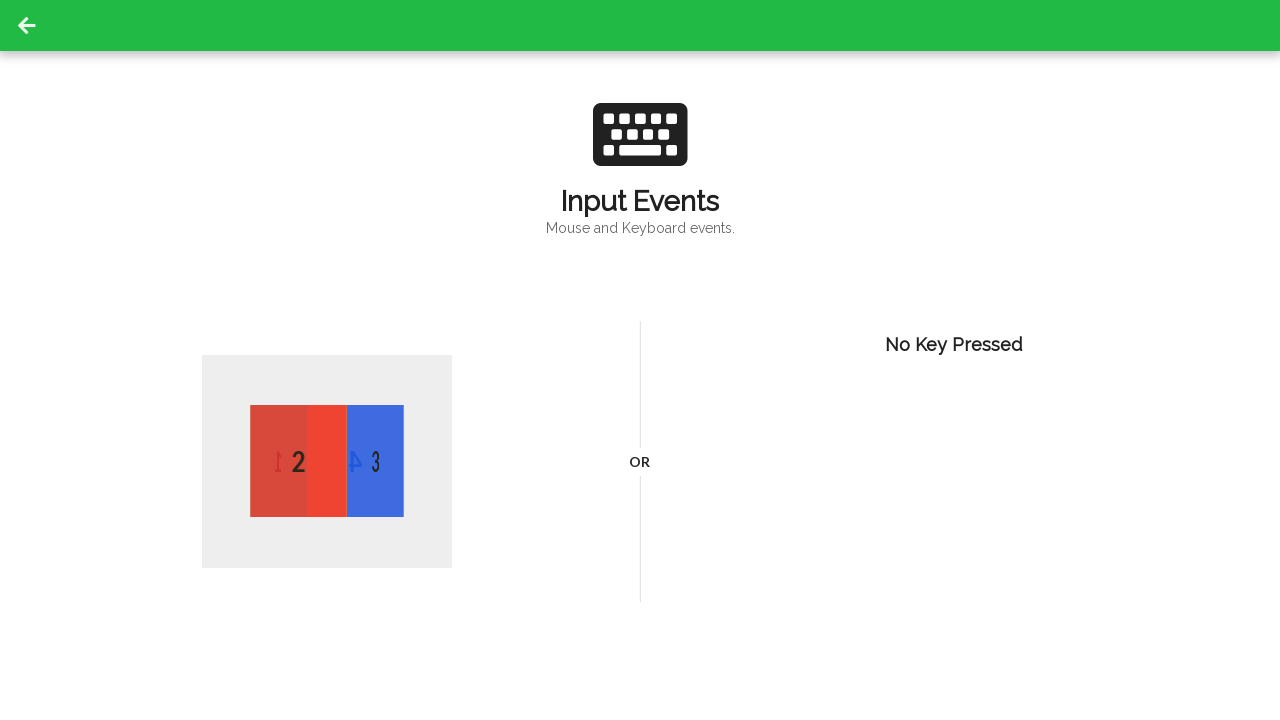

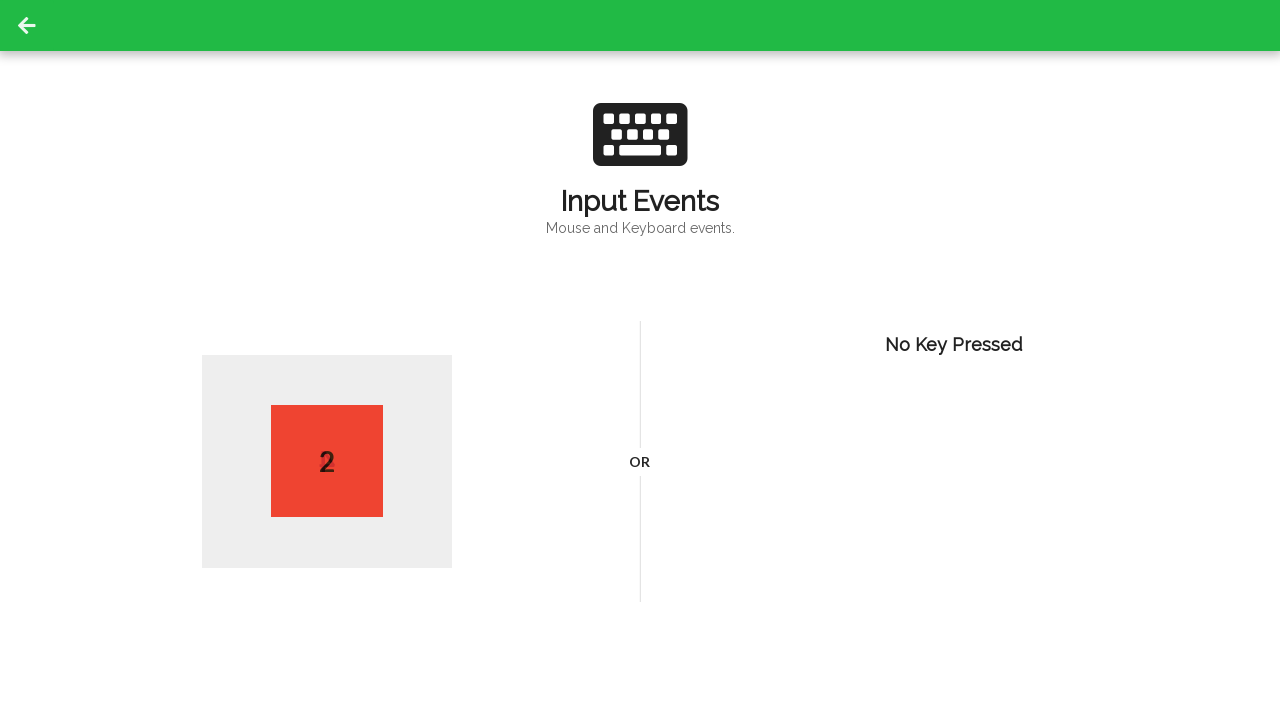